Tests browser window manipulation by setting and verifying window position and size

Starting URL: https://www.w3schools.com/

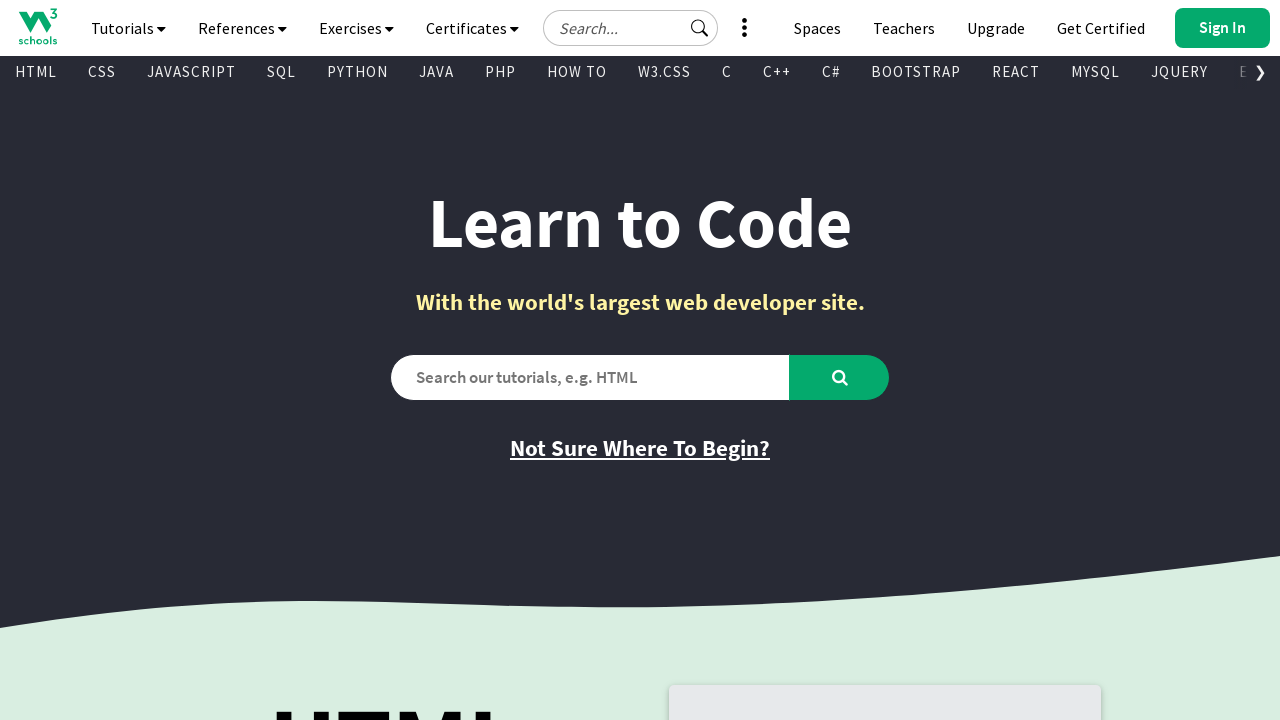

Set viewport size to 800x400 pixels
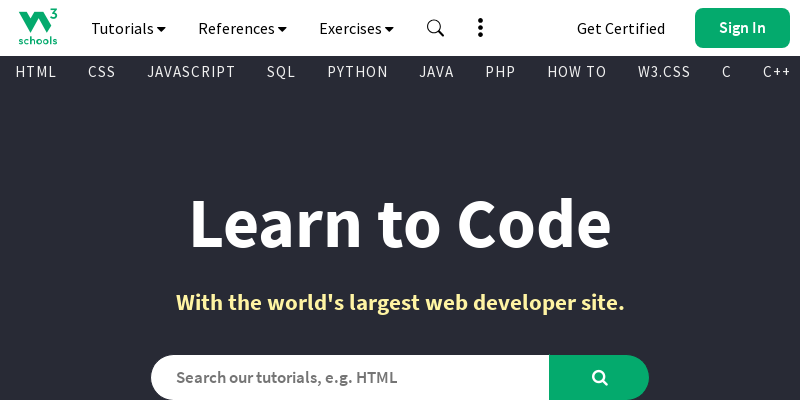

Retrieved current viewport size
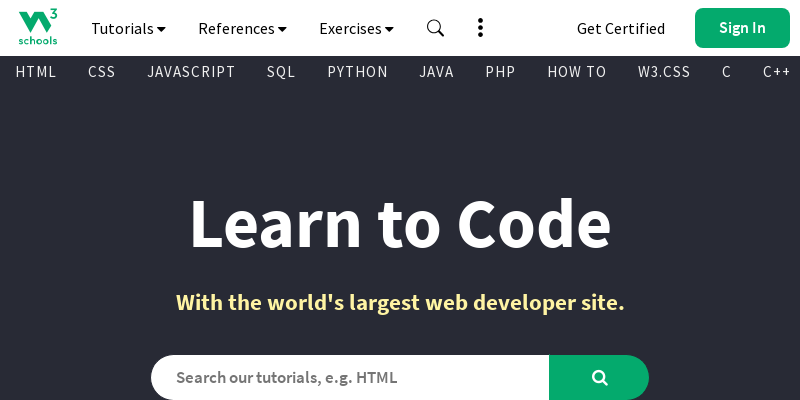

Verified viewport size is 800x400 pixels as expected
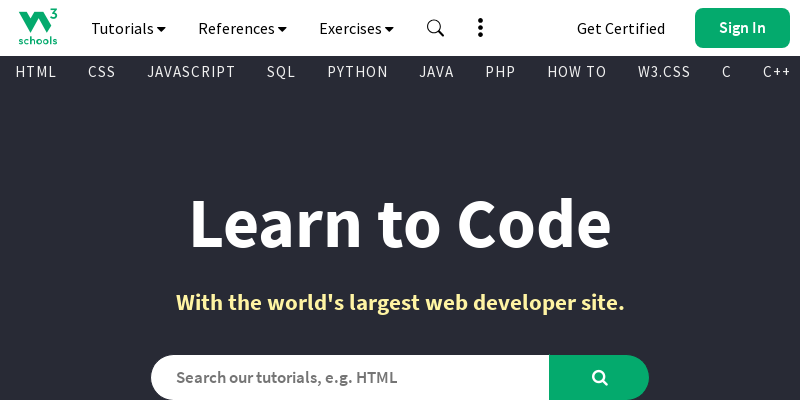

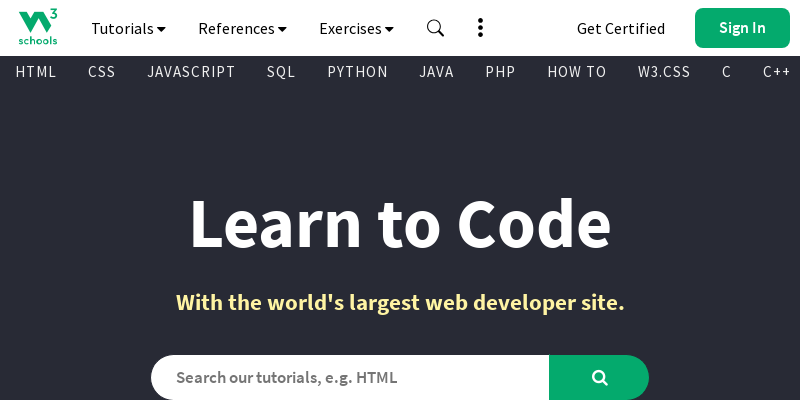